Tests form validation by submitting invalid data (short username, invalid email, short password, invalid phone format) and verifies that appropriate validation error messages are displayed.

Starting URL: https://practice.cydeo.com/registration_form

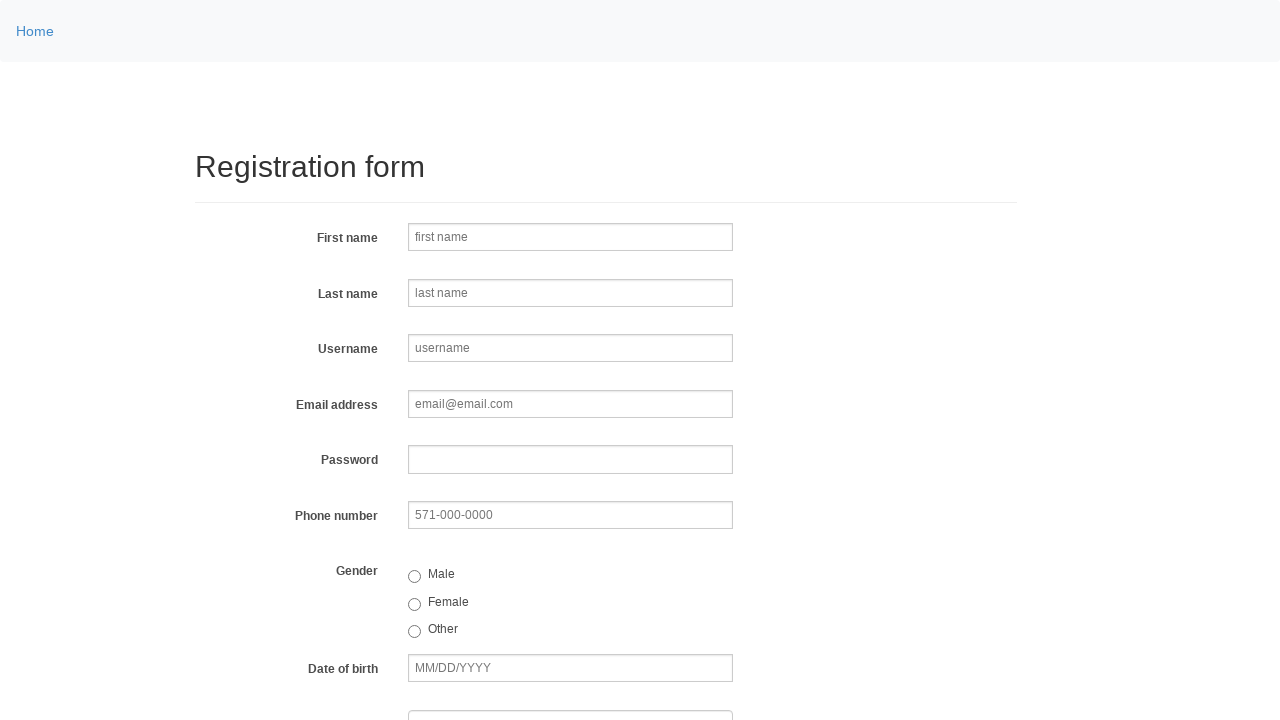

Filled firstname field with 'Jane' on input[name="firstname"]
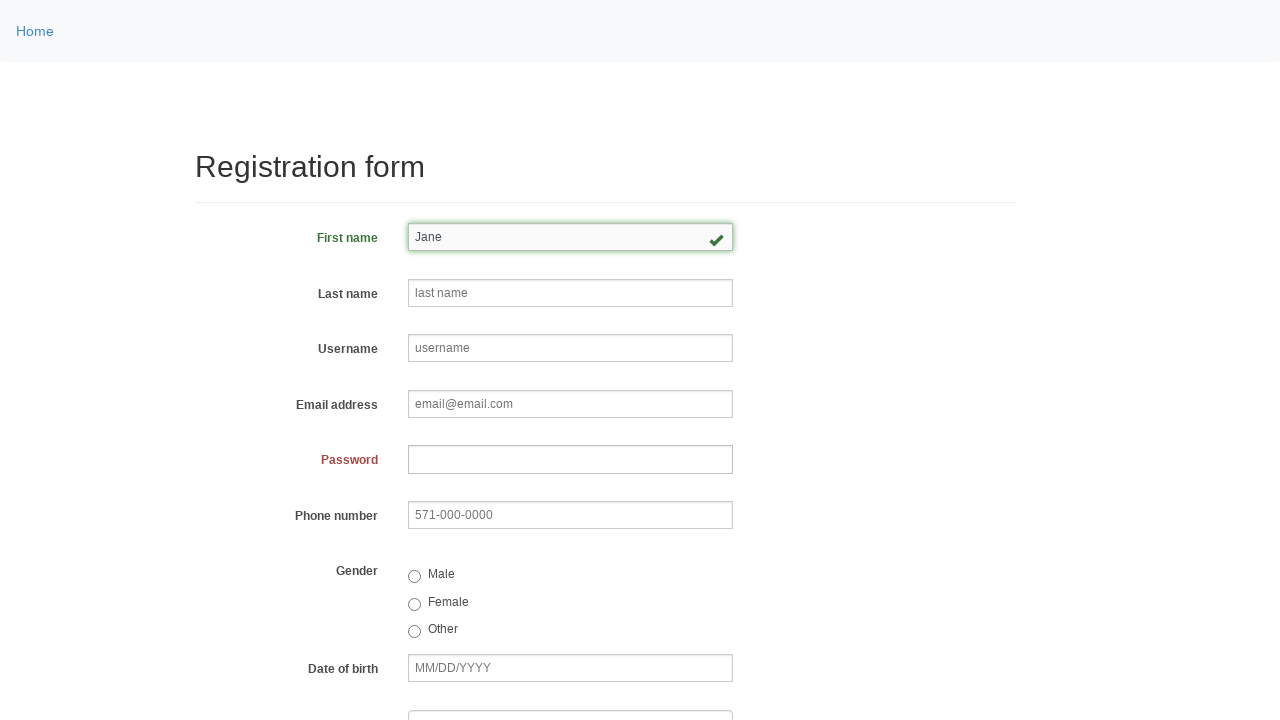

Filled lastname field with 'Smith' on input[name="lastname"]
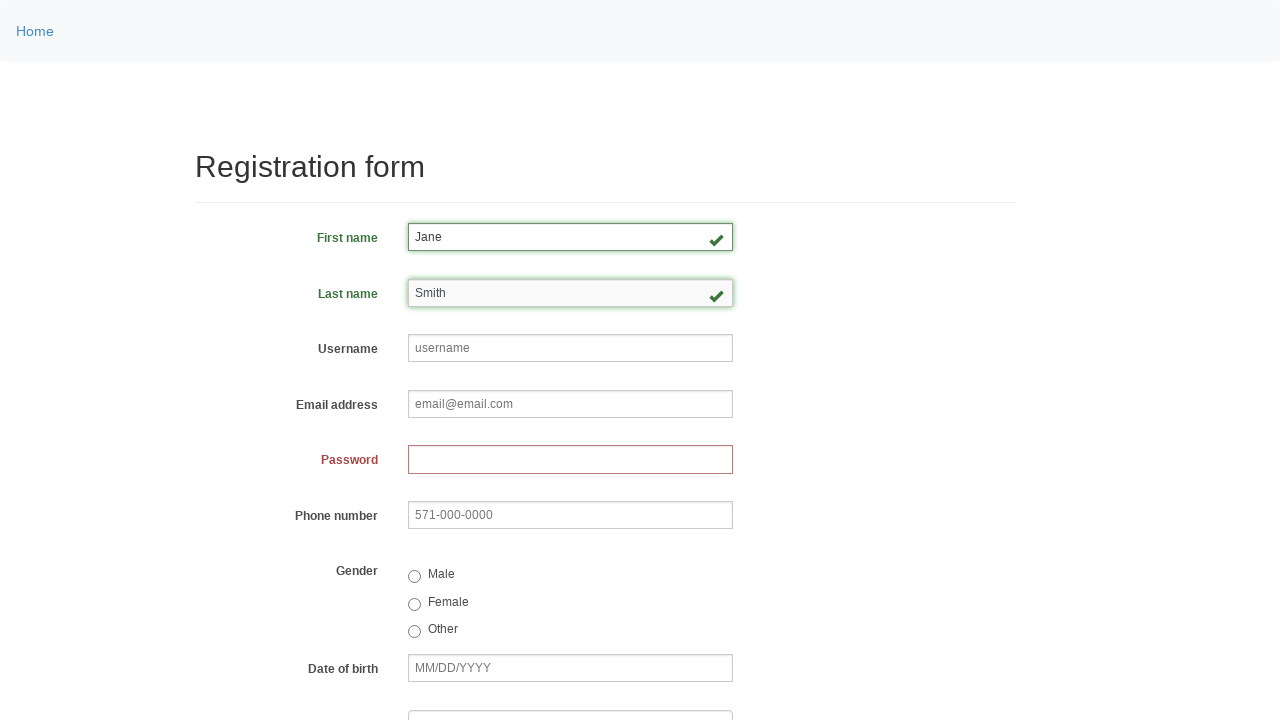

Filled username field with 'jane' (too short) on input[name="username"]
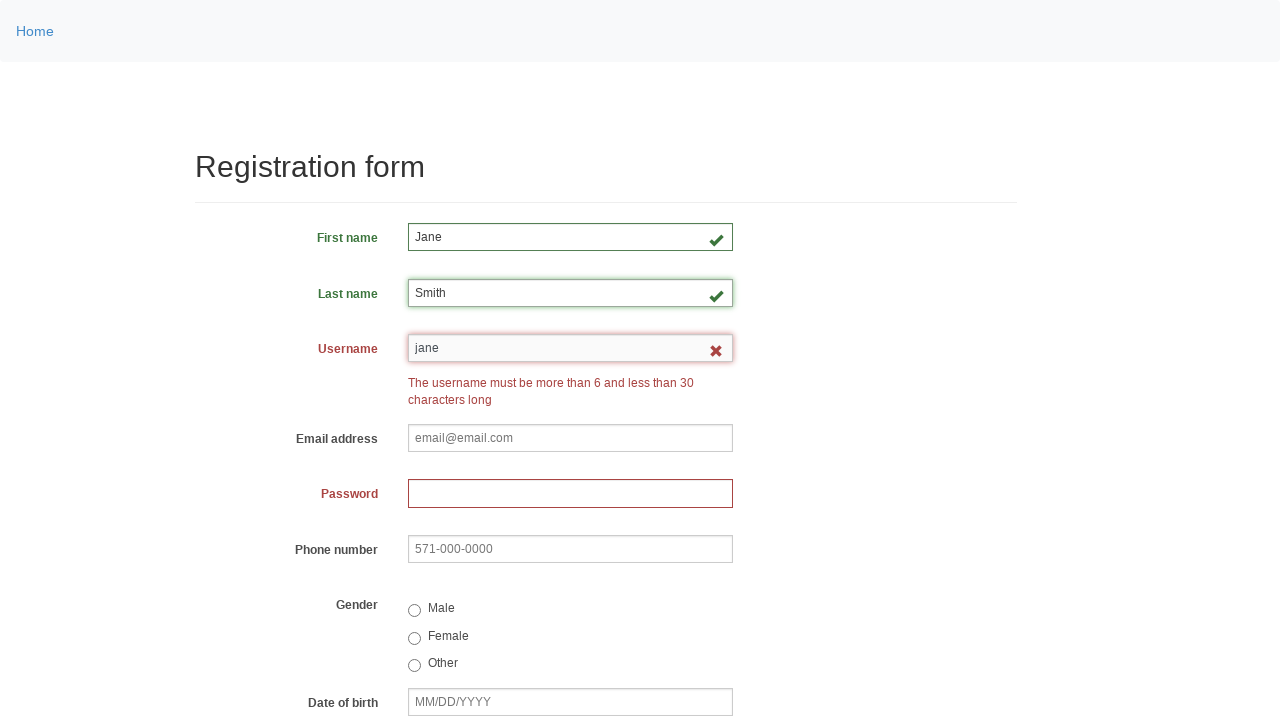

Filled email field with 'invalid-email' (invalid format) on input[name="email"]
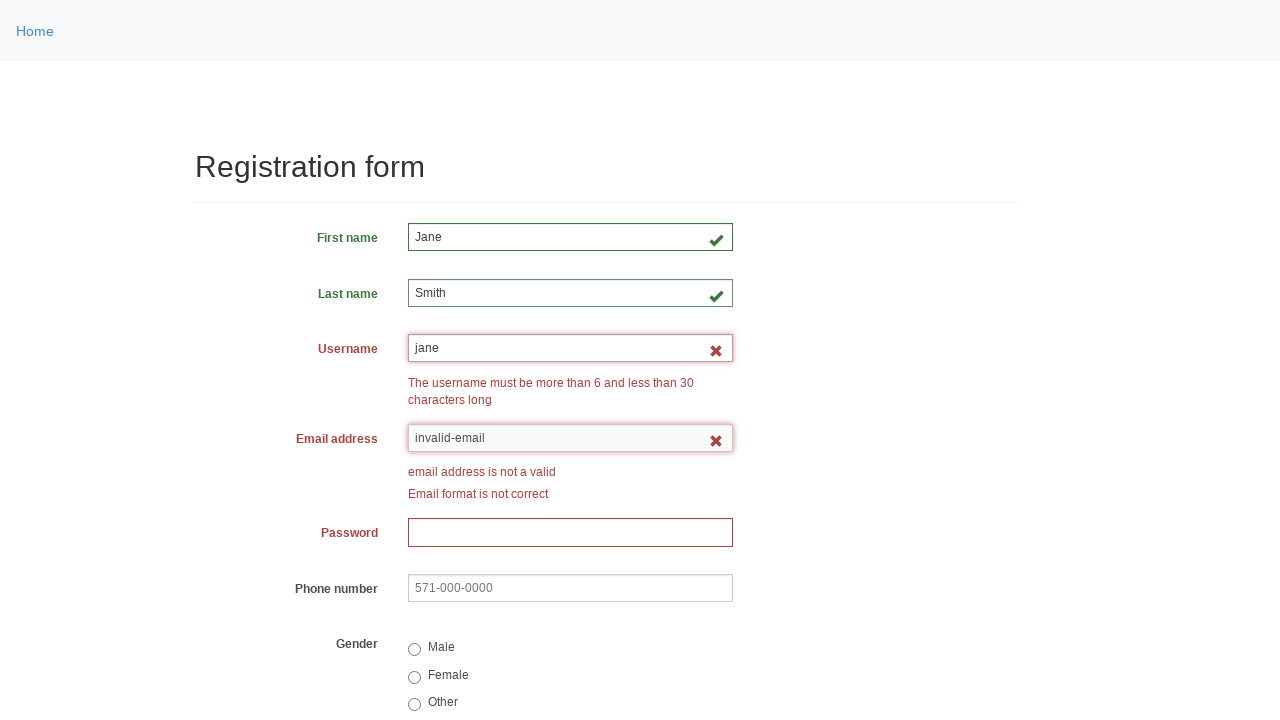

Filled password field with 'pass' (too short) on input[name="password"]
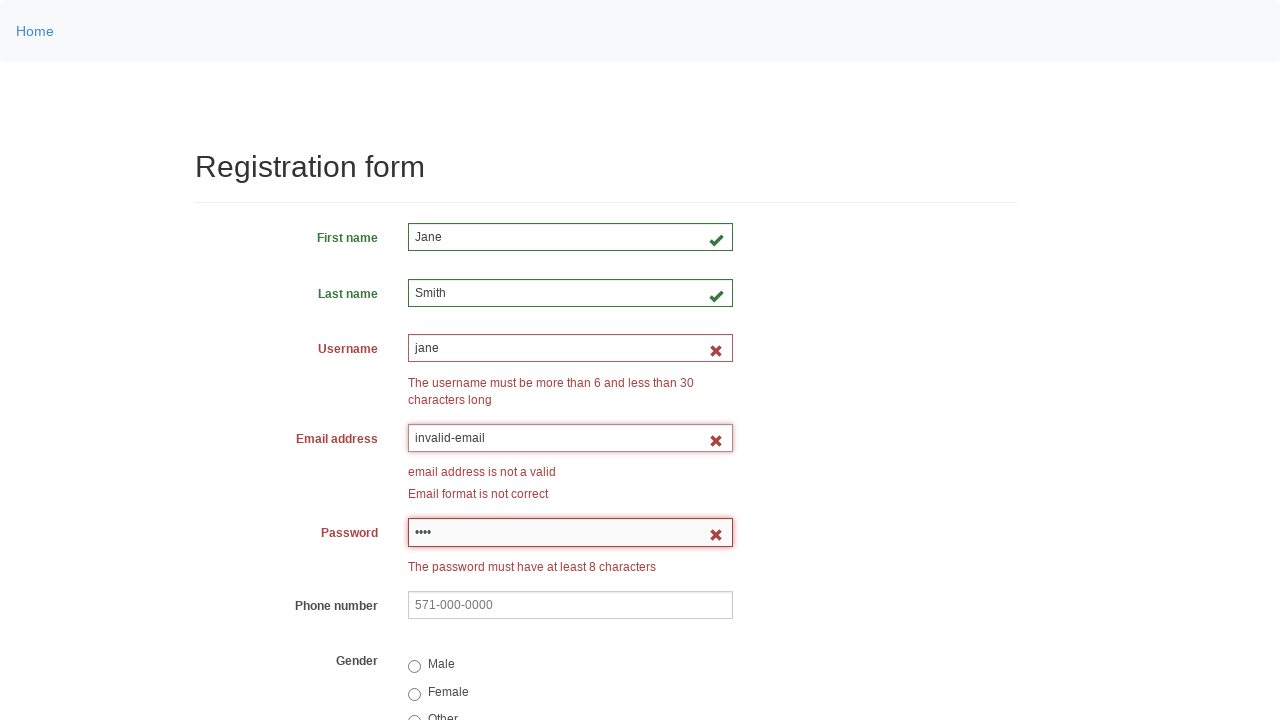

Filled phone field with '123-456' (invalid format) on input[name="phone"]
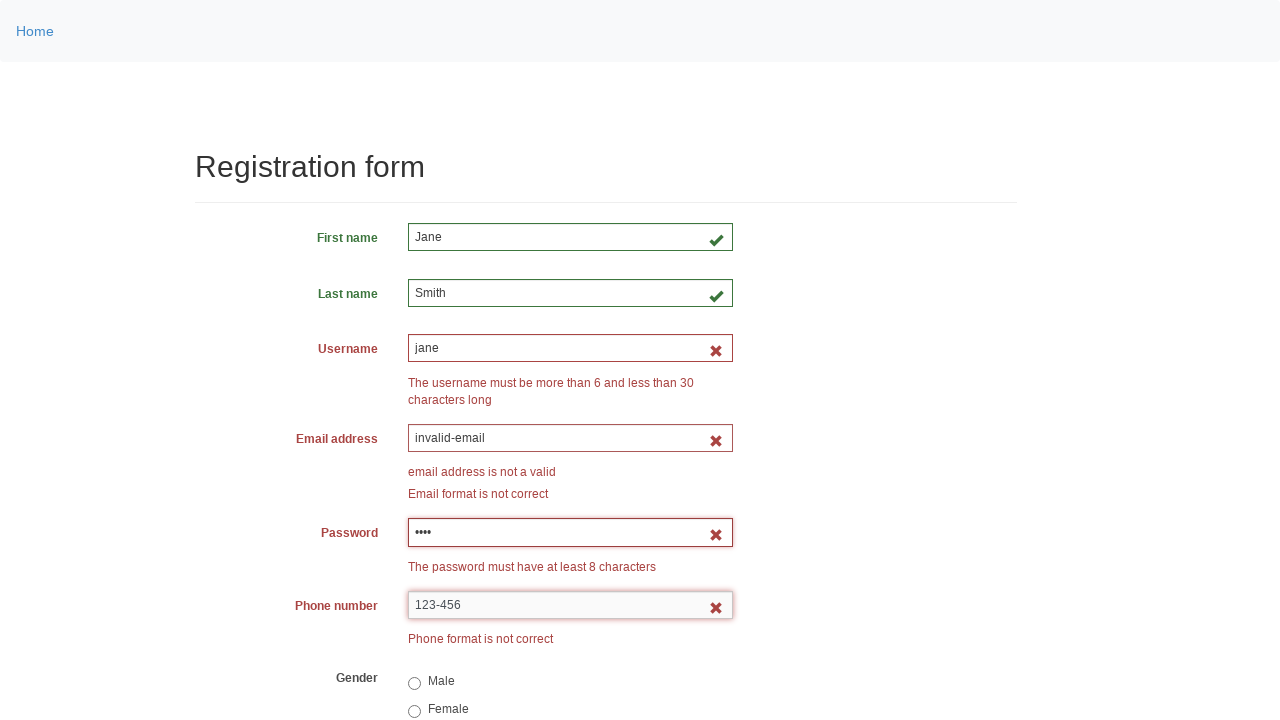

Clicked body to trigger form validation at (640, 360) on body
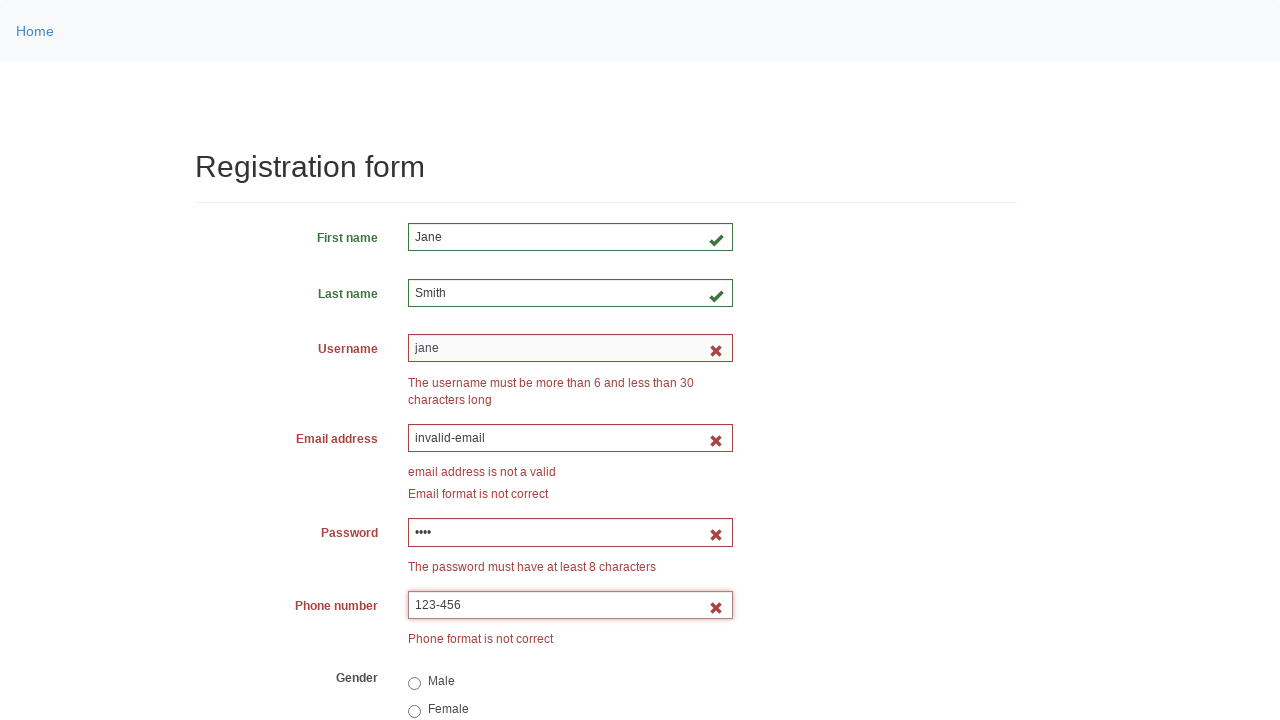

Username validation error message appeared
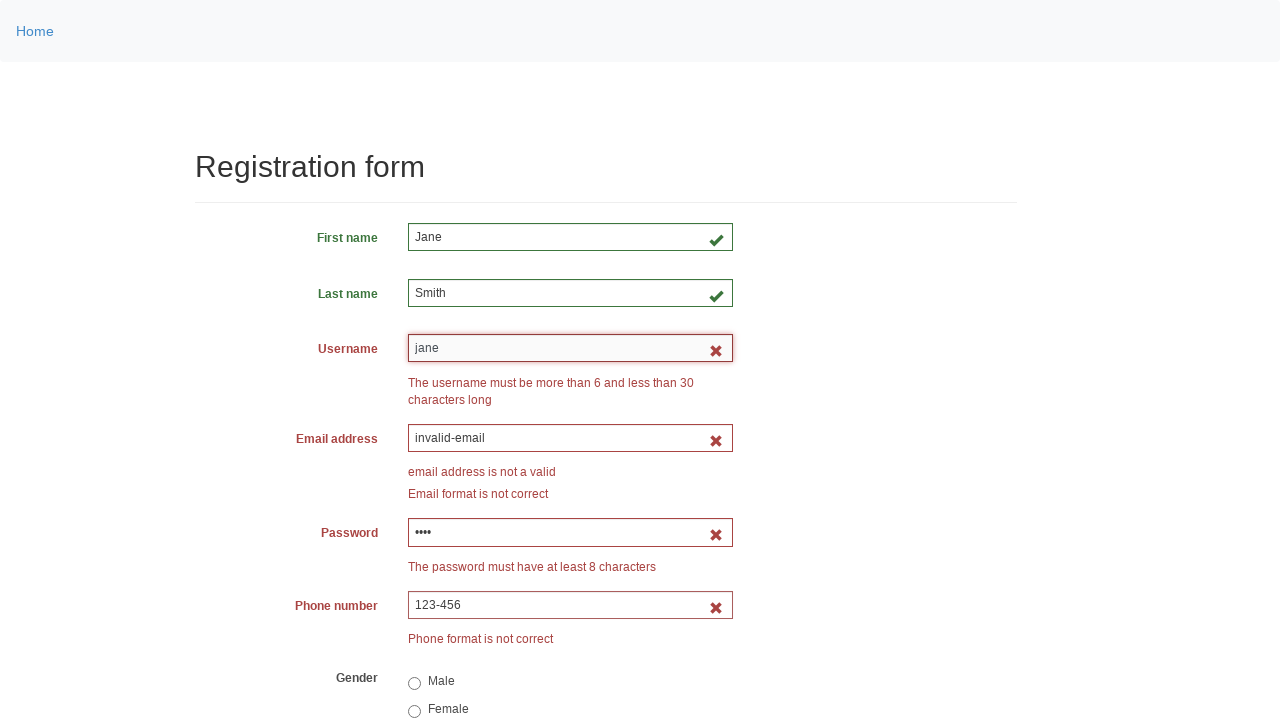

Email validation error message appeared
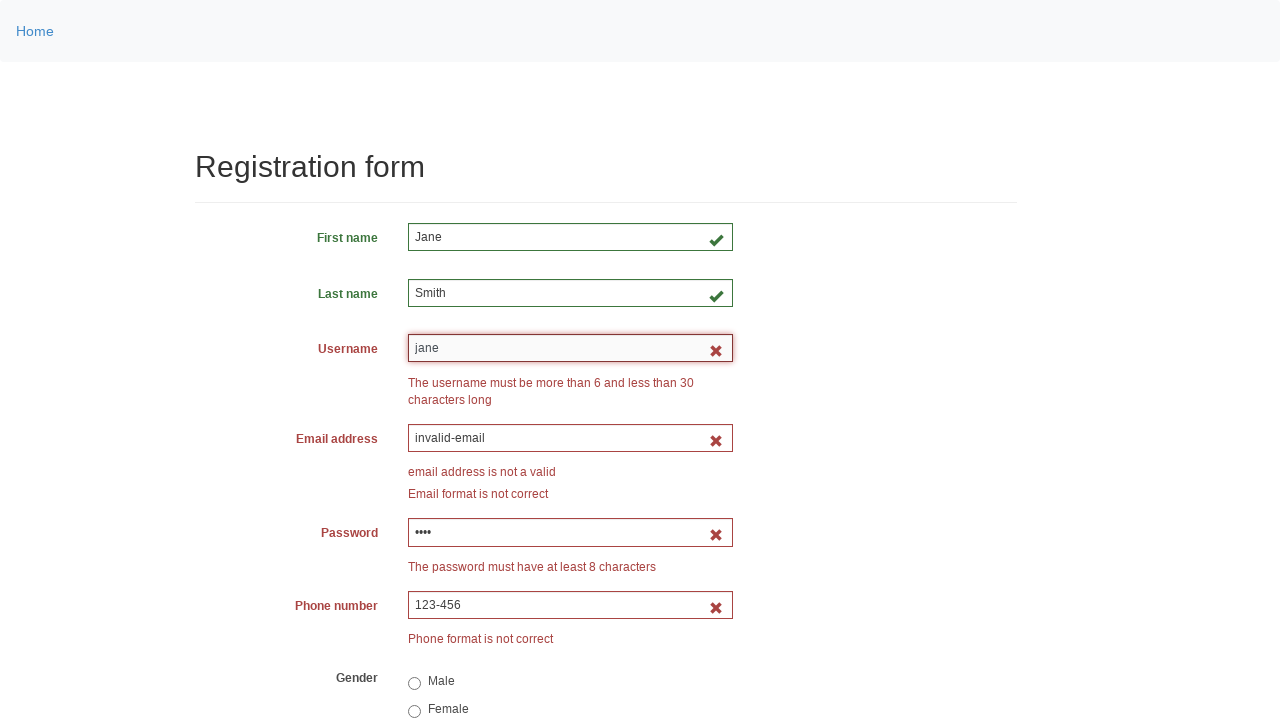

Password validation error message appeared
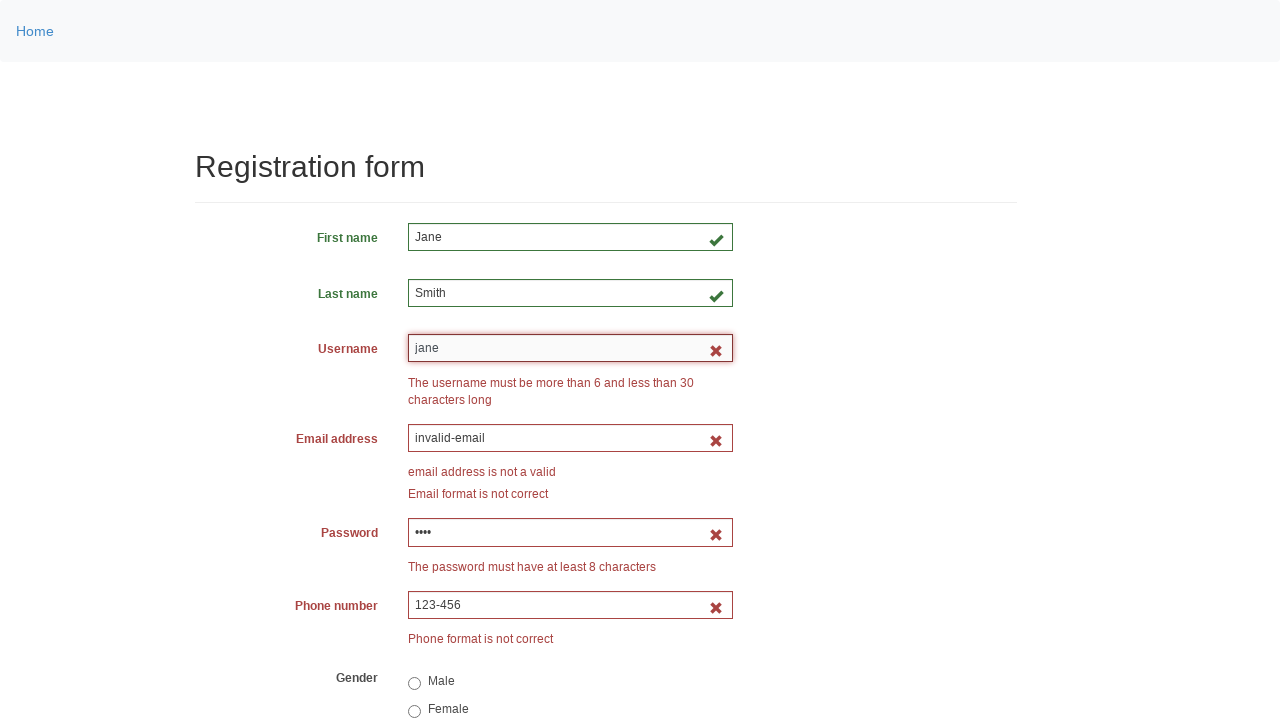

Phone validation error message appeared
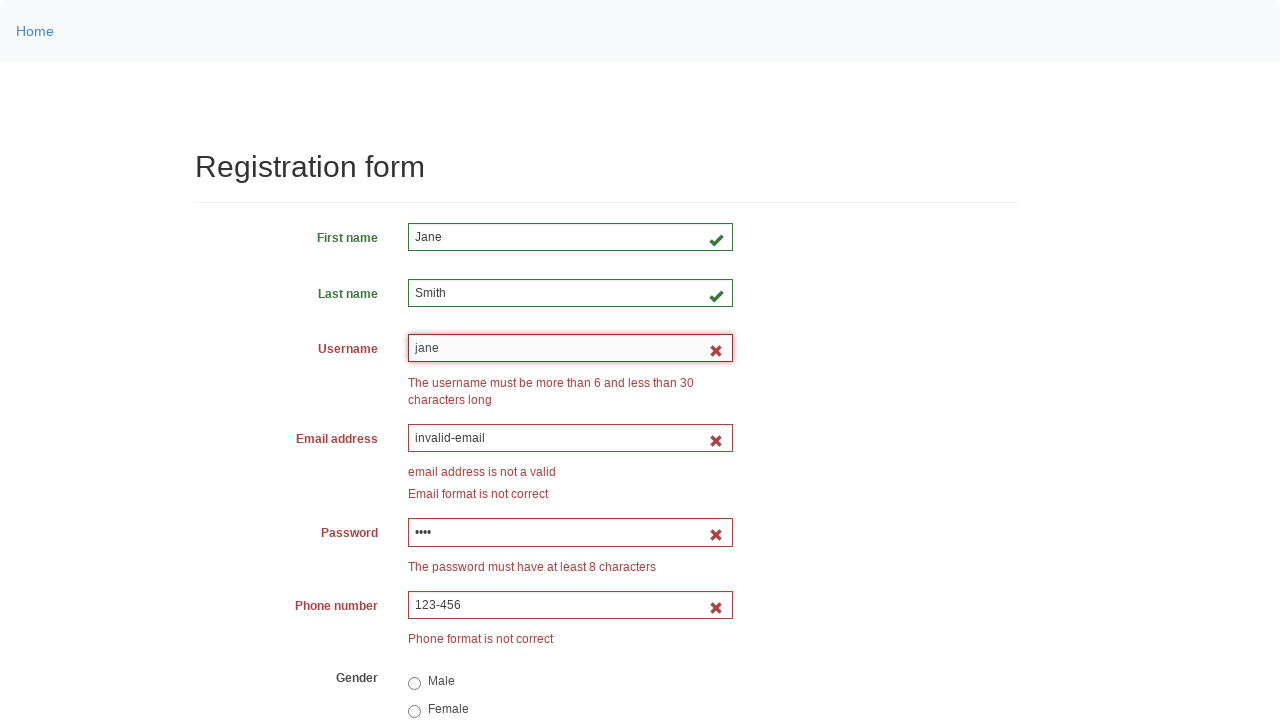

Verified registration_form is in current URL
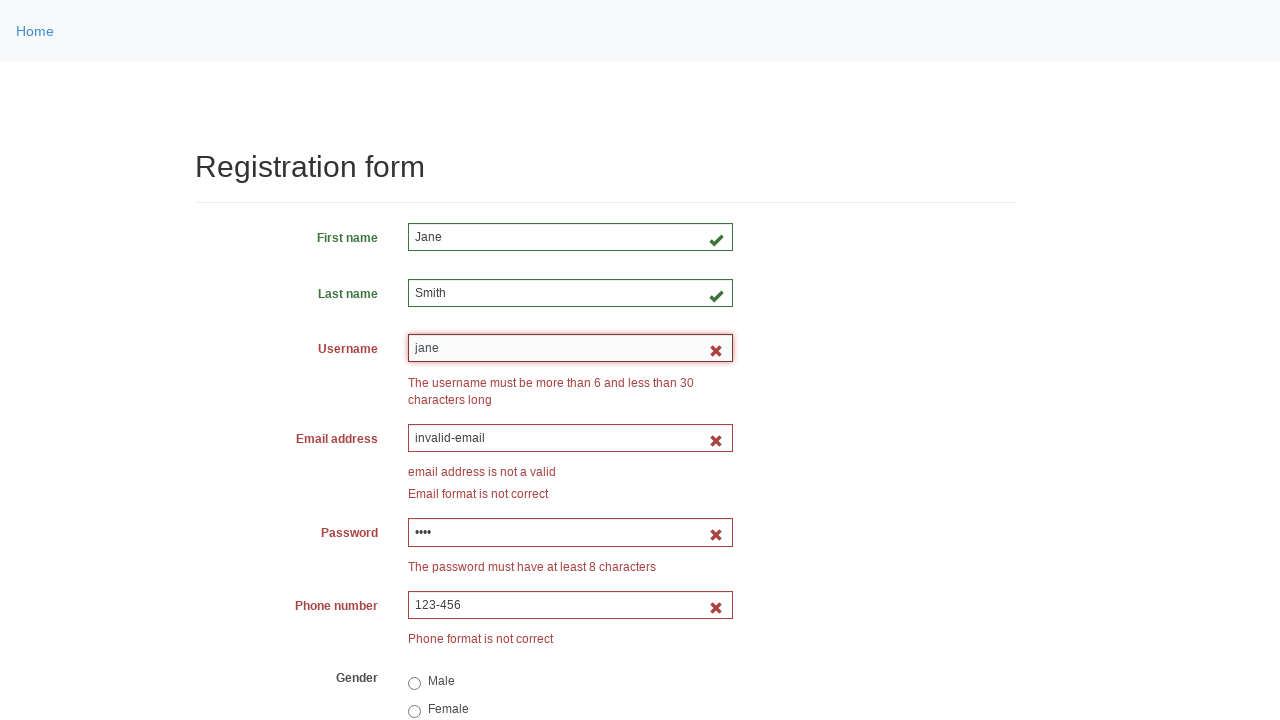

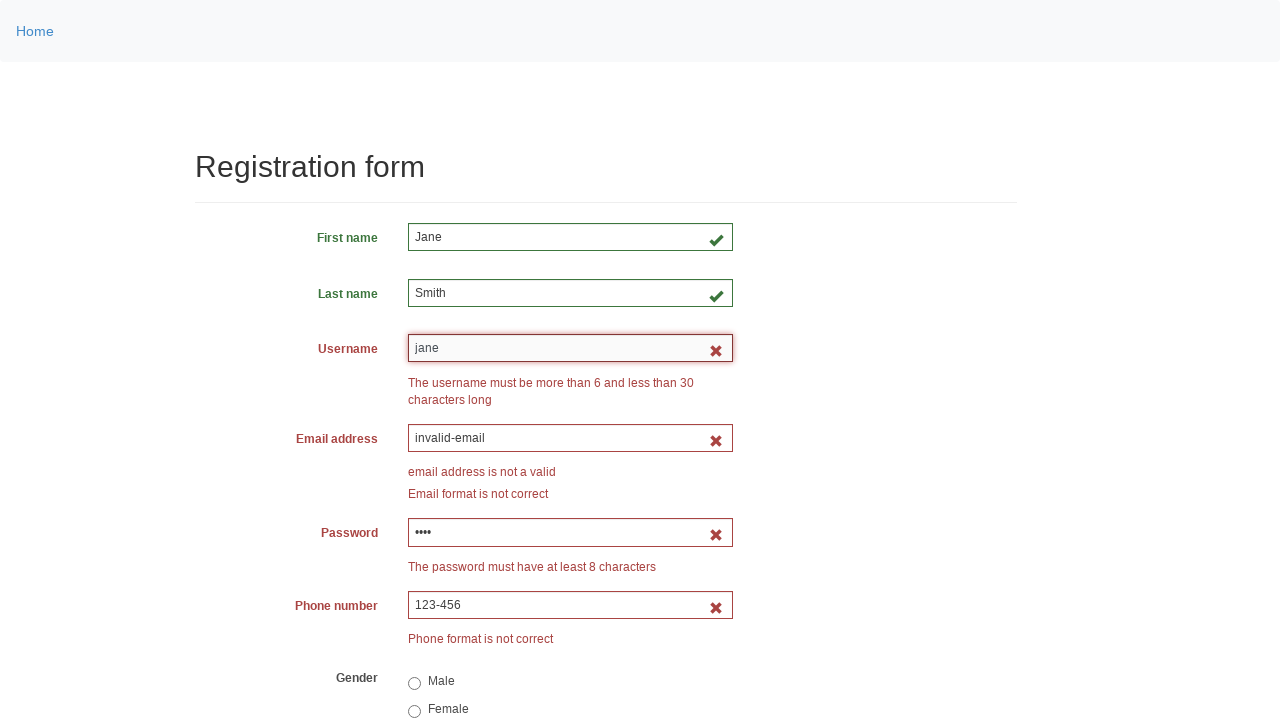